Tests infinite scroll functionality by scrolling to load more content and verifying additional paragraphs appear

Starting URL: https://bonigarcia.dev/selenium-webdriver-java/infinite-scroll.html

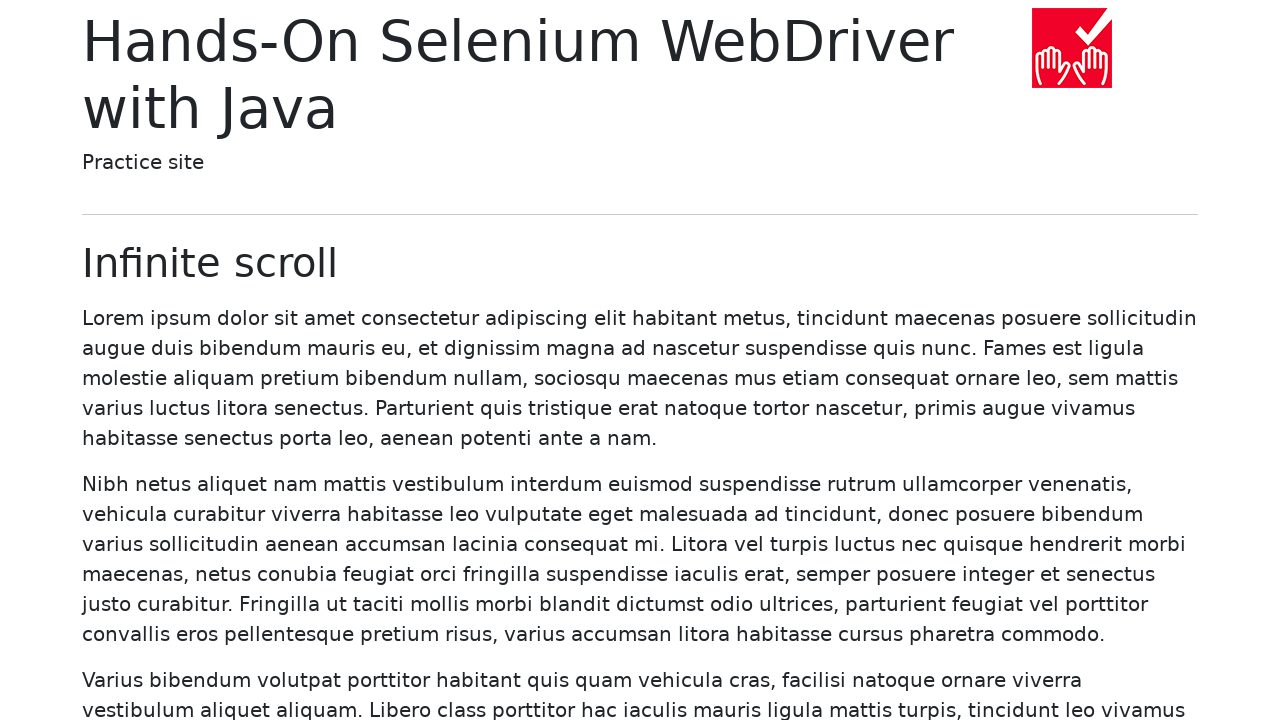

Navigated to infinite scroll test page
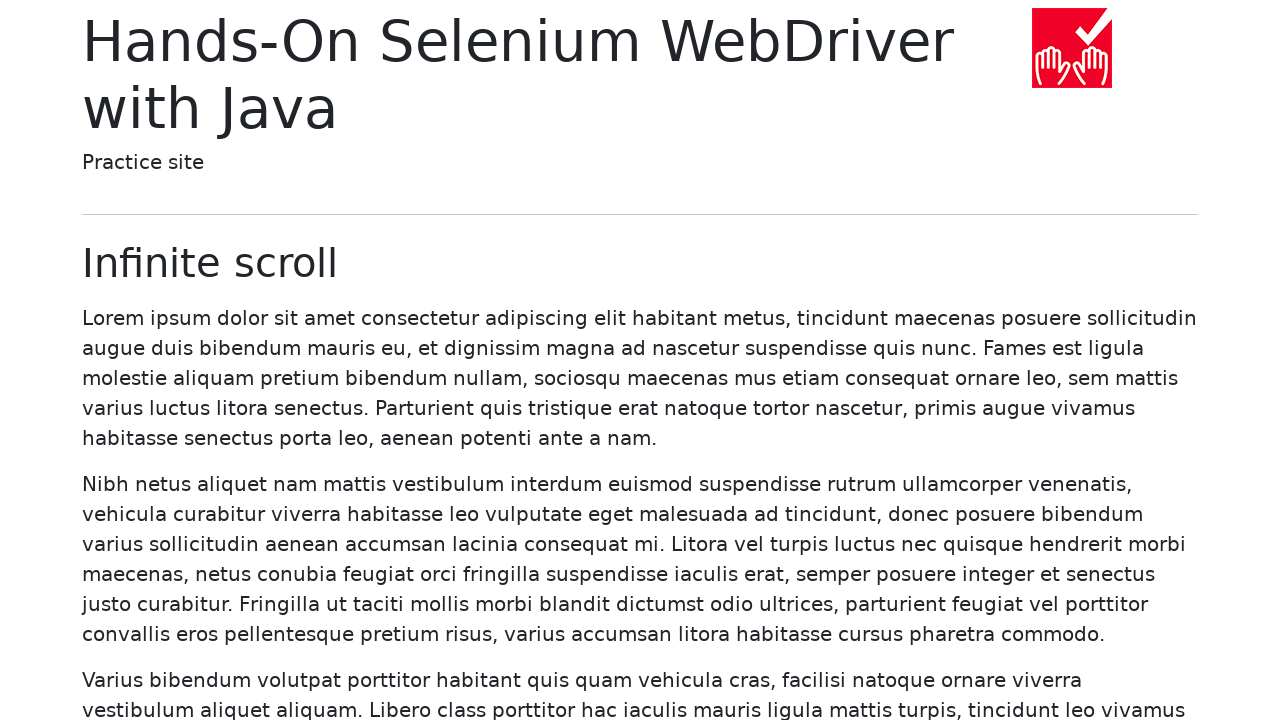

Initial paragraphs loaded
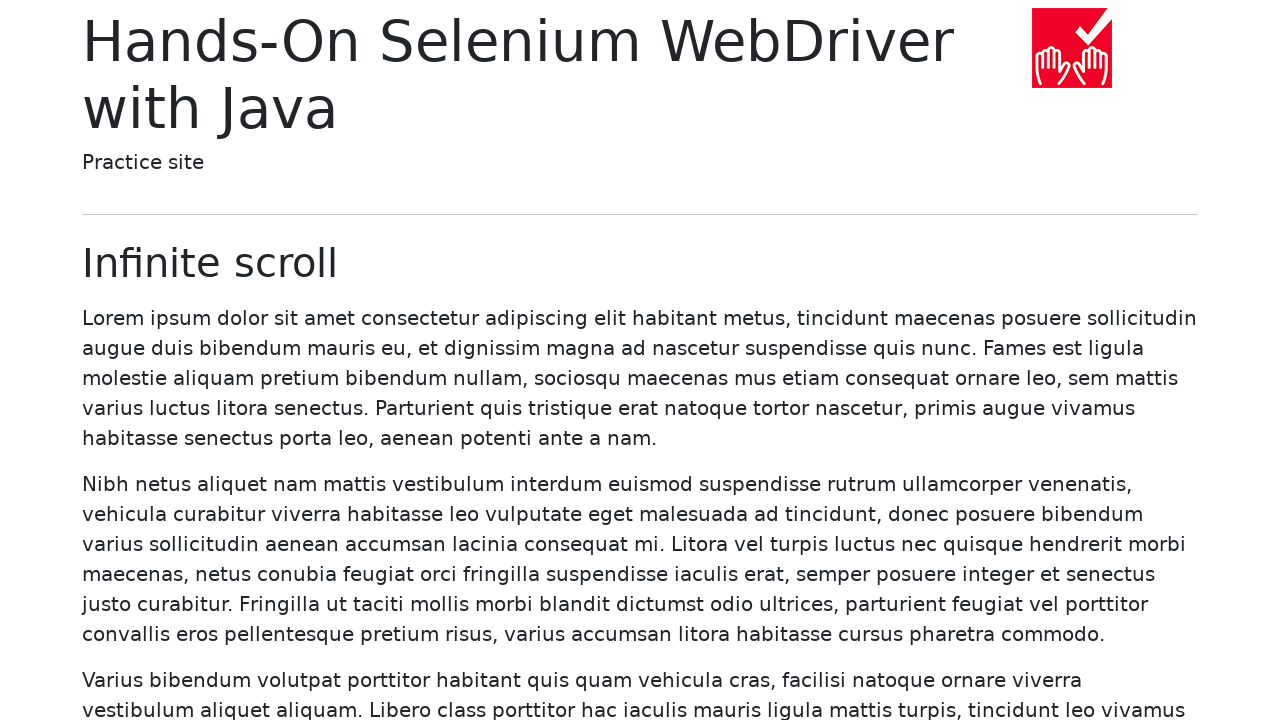

Counted 20 initial paragraphs
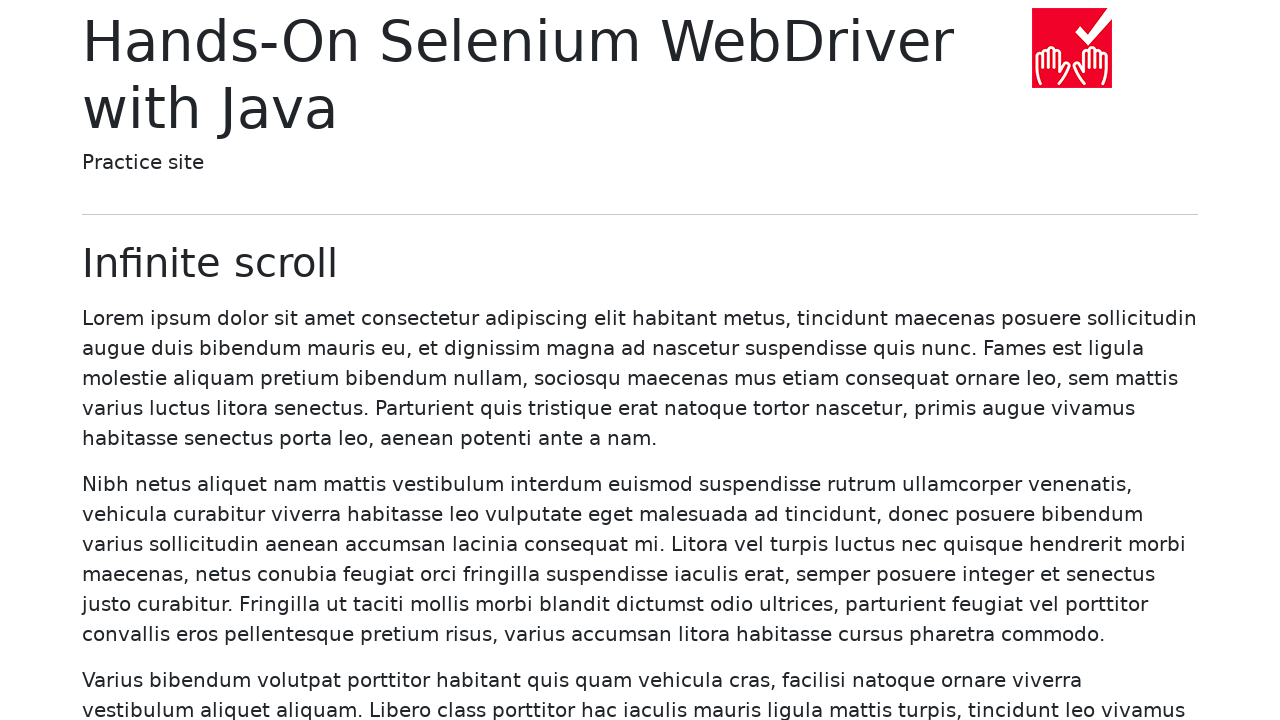

Located the last paragraph (paragraph 20)
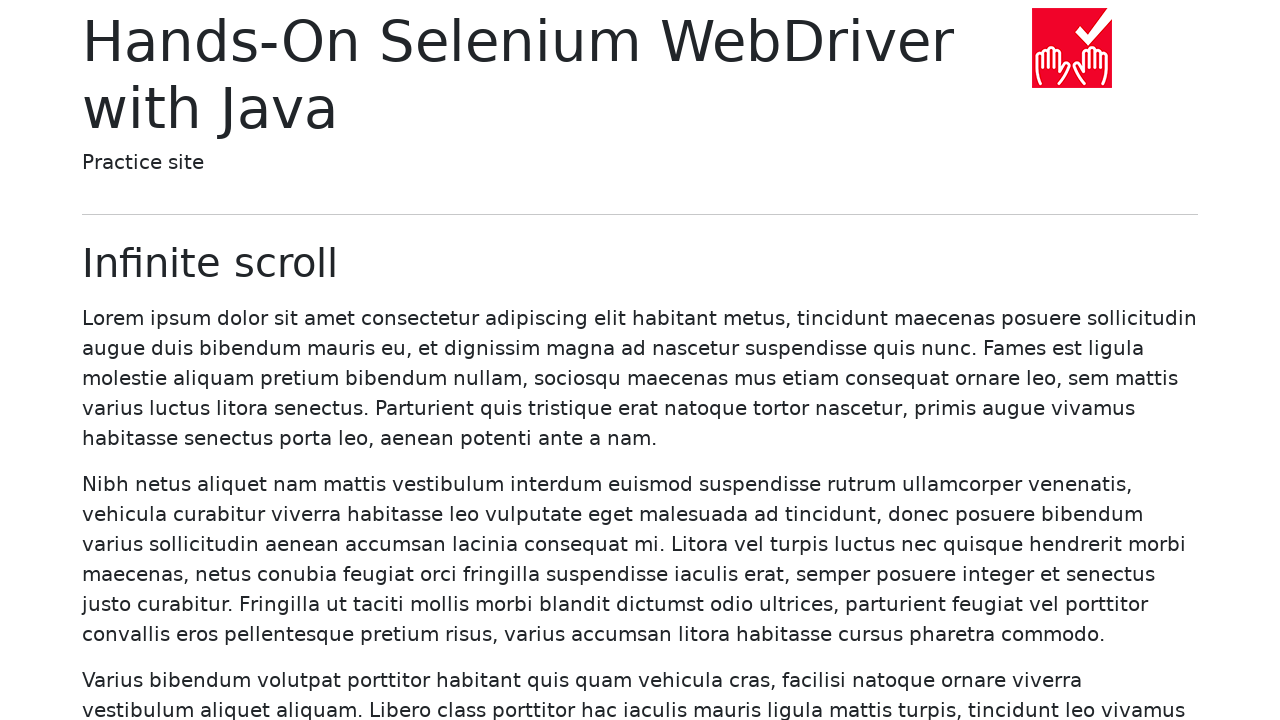

Scrolled last paragraph into view to trigger infinite scroll
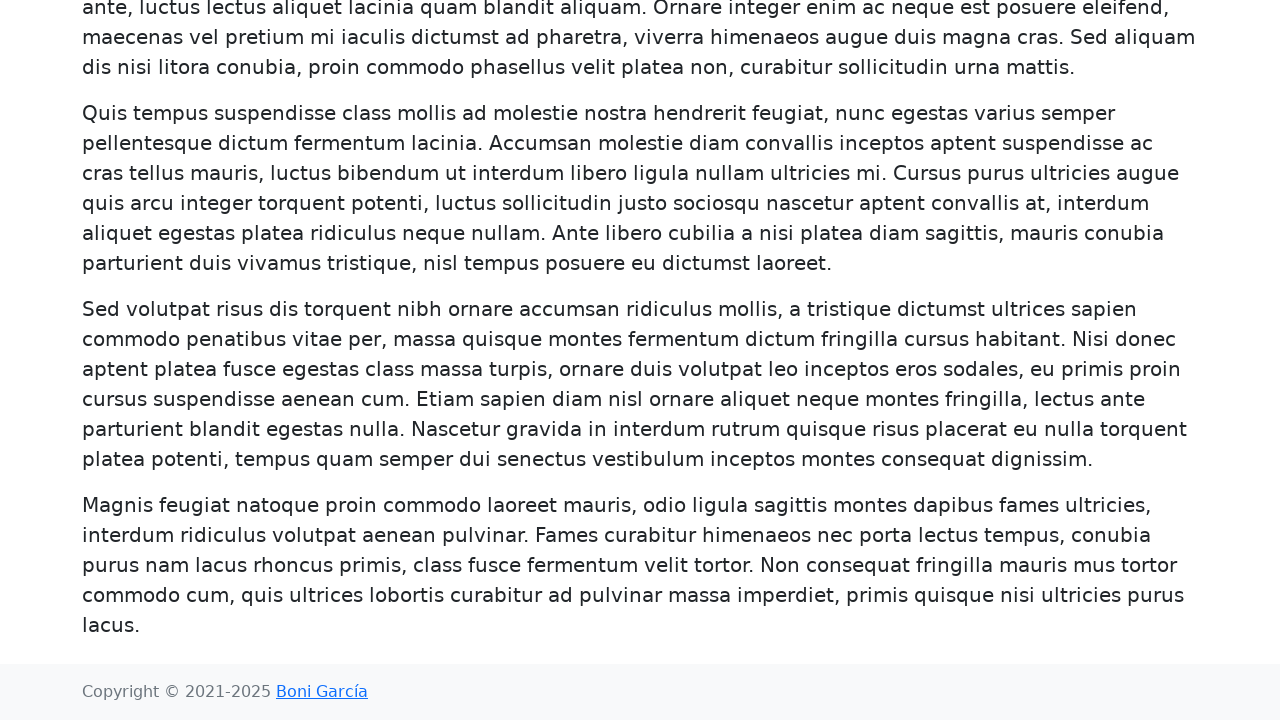

Additional paragraphs loaded (count exceeded 20)
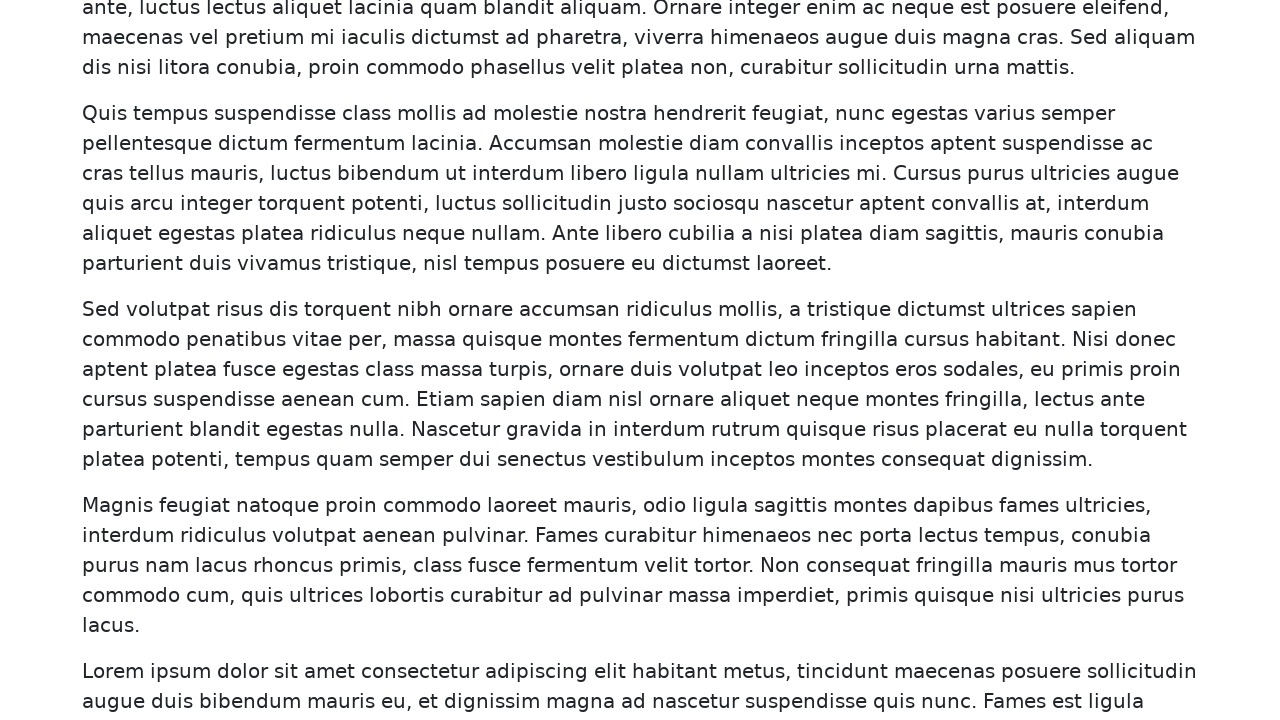

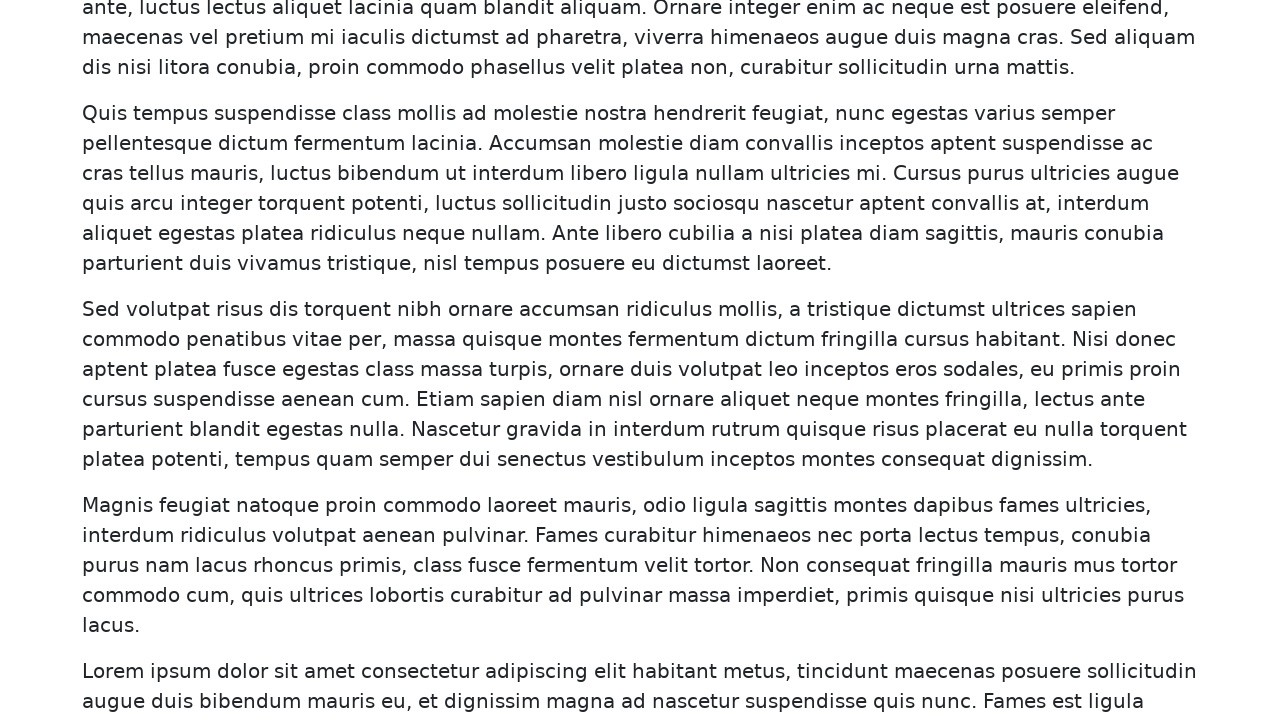